Navigates to WebdriverIO website and verifies the page title is correct

Starting URL: https://webdriver.io/

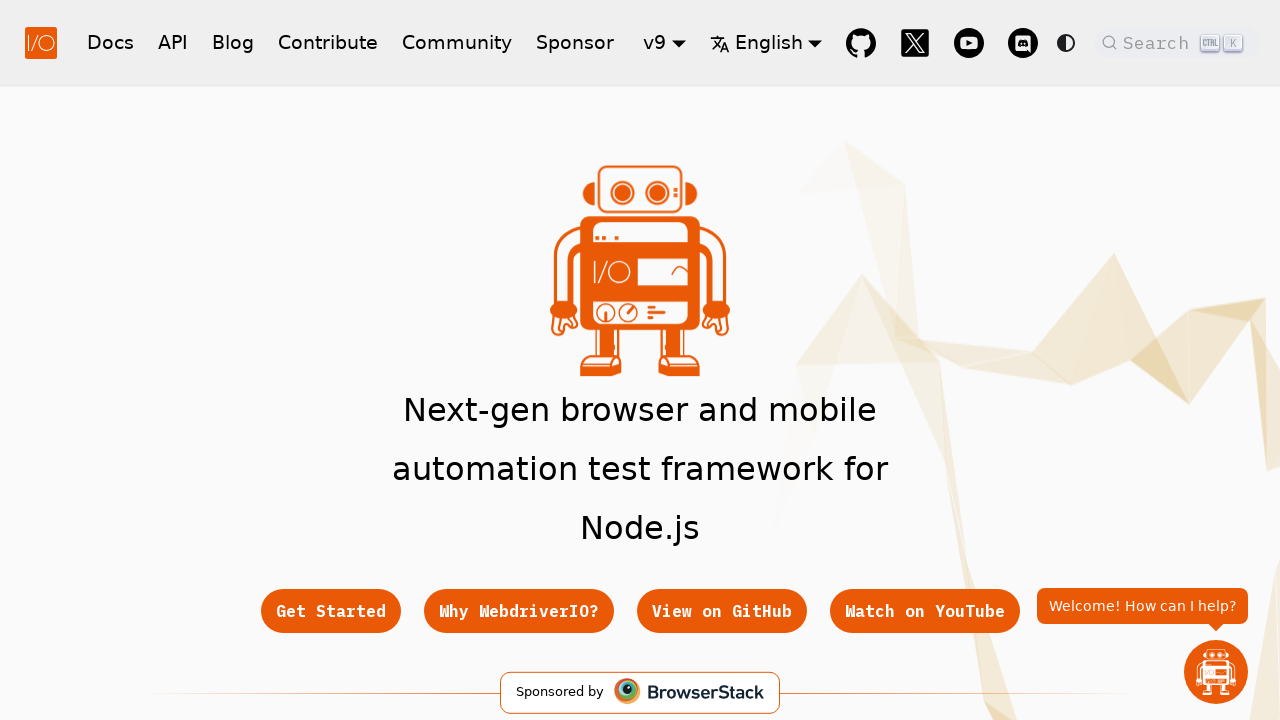

Waited for page DOM to load
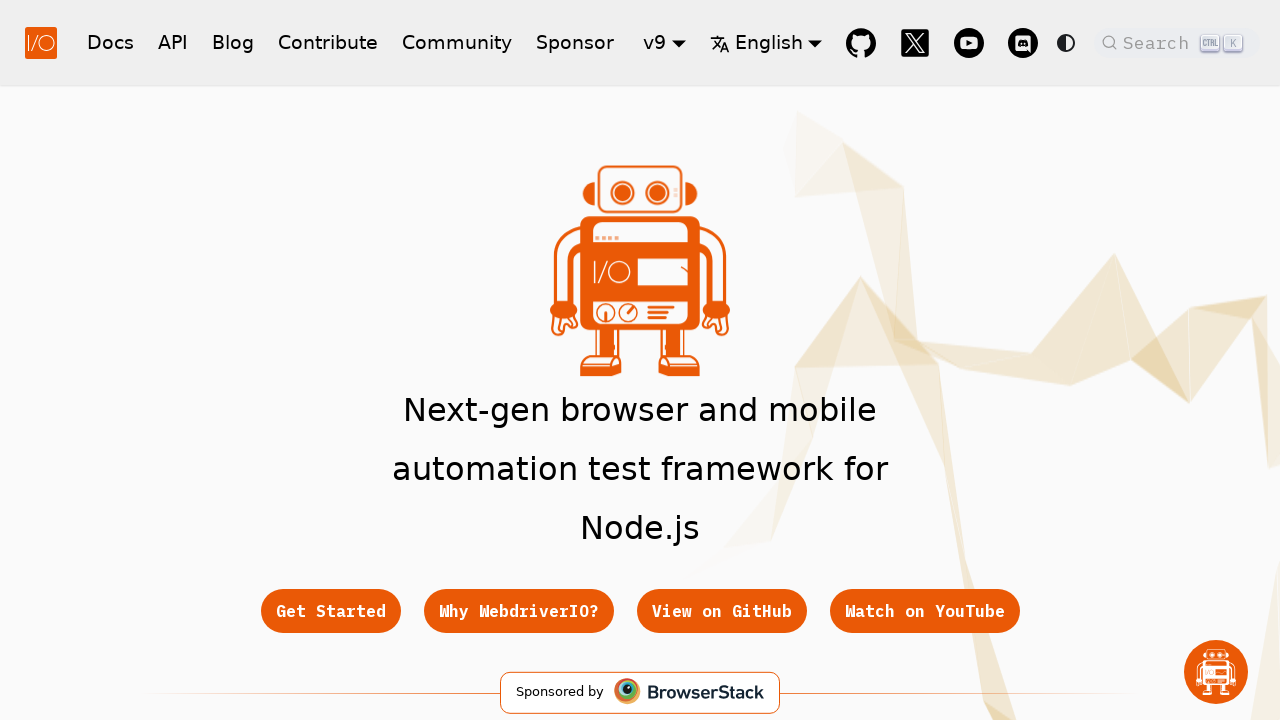

Verified page title contains 'WebdriverIO'
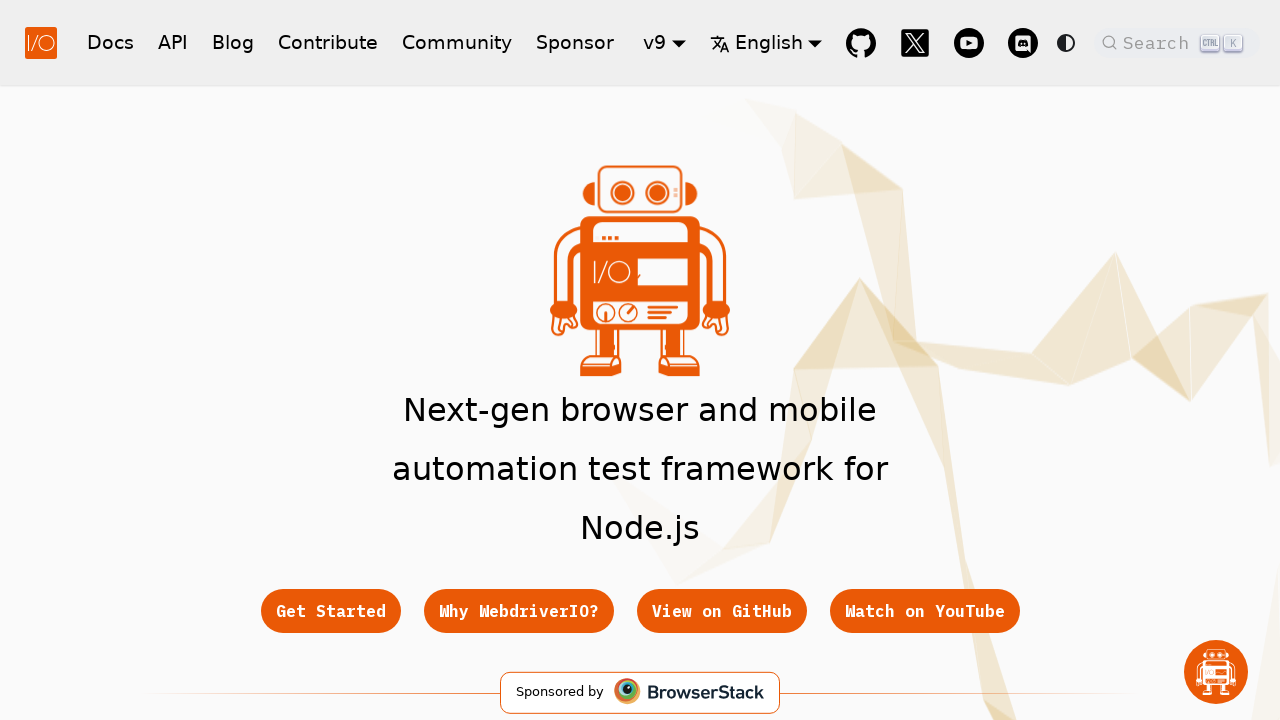

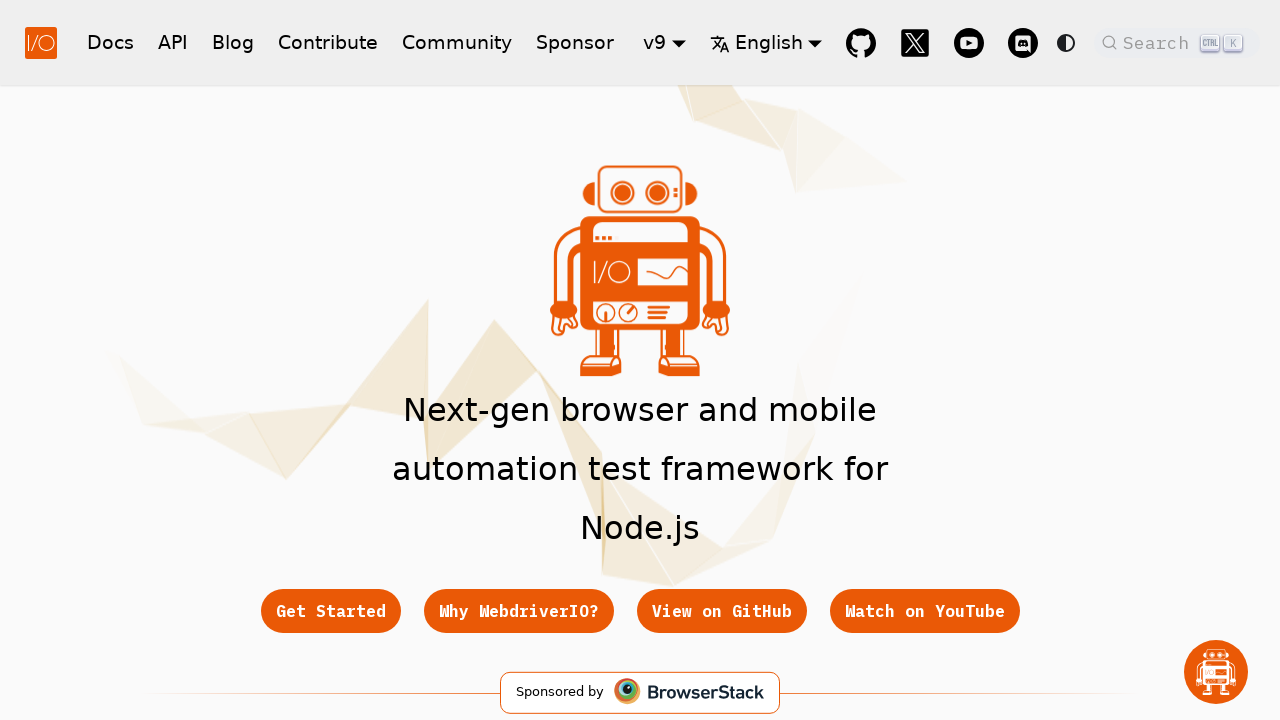